Opens the Dynamic Properties menu and verifies dynamic elements including text with random ID, disabled button, color changing button, and button that appears after 5 seconds.

Starting URL: https://demoqa.com/elements

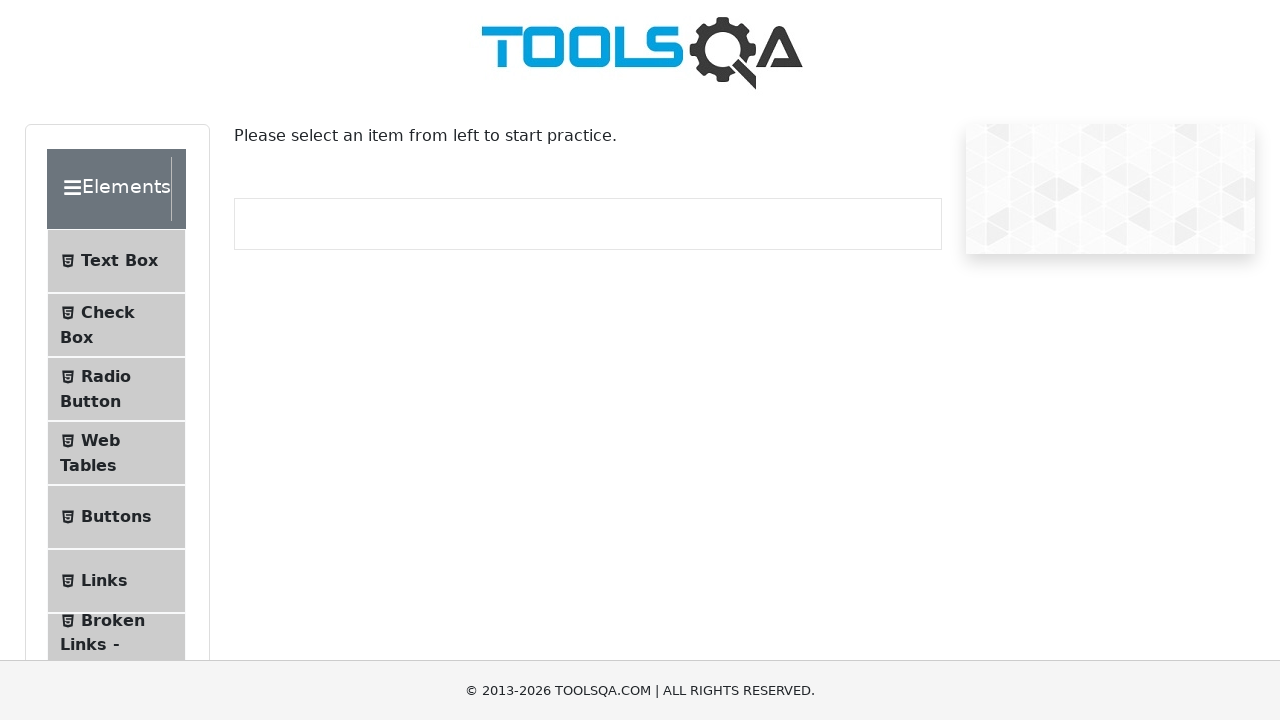

Clicked on Dynamic Properties menu item at (119, 348) on text=Dynamic Properties
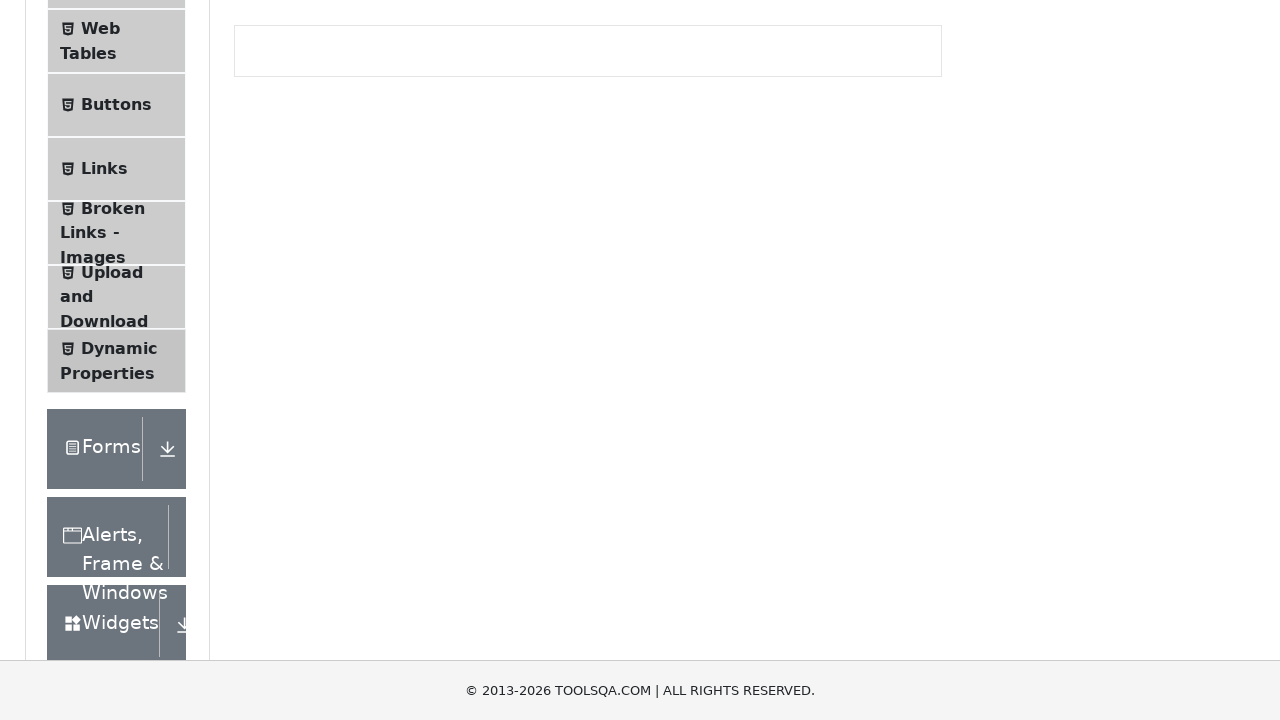

Text with random ID became visible
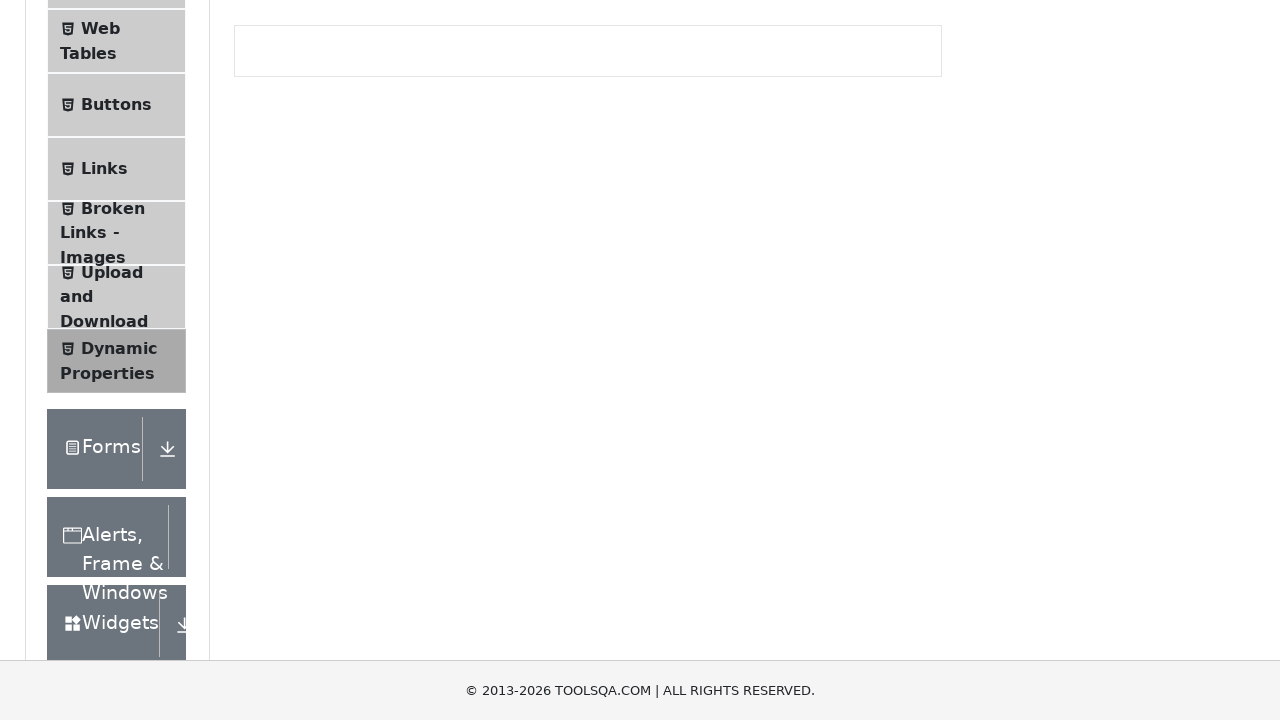

Primary buttons became visible
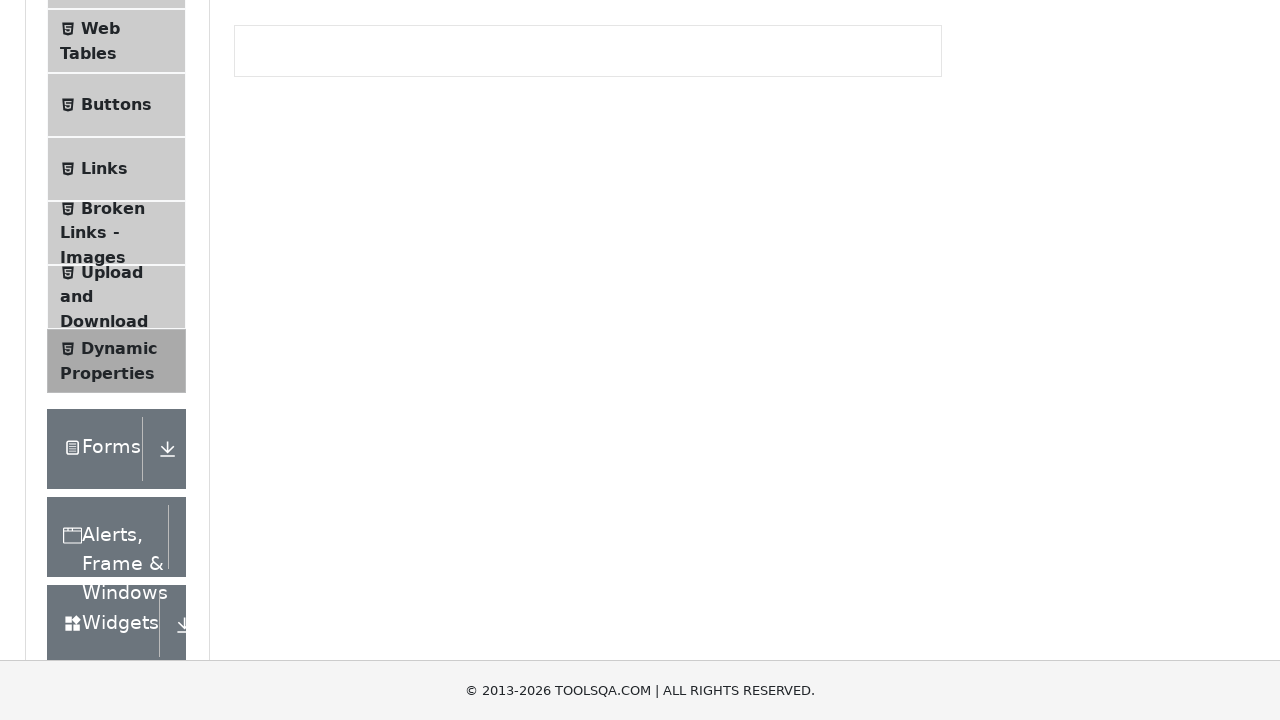

Button that appears after 5 seconds became visible
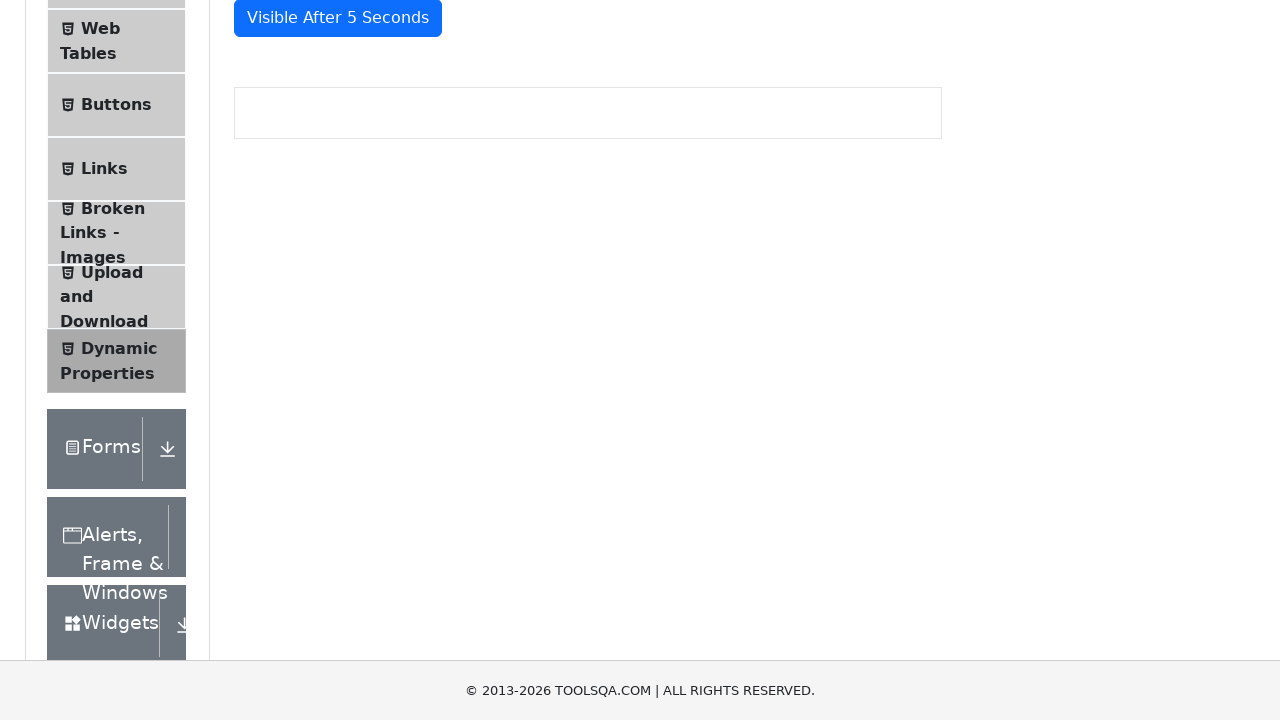

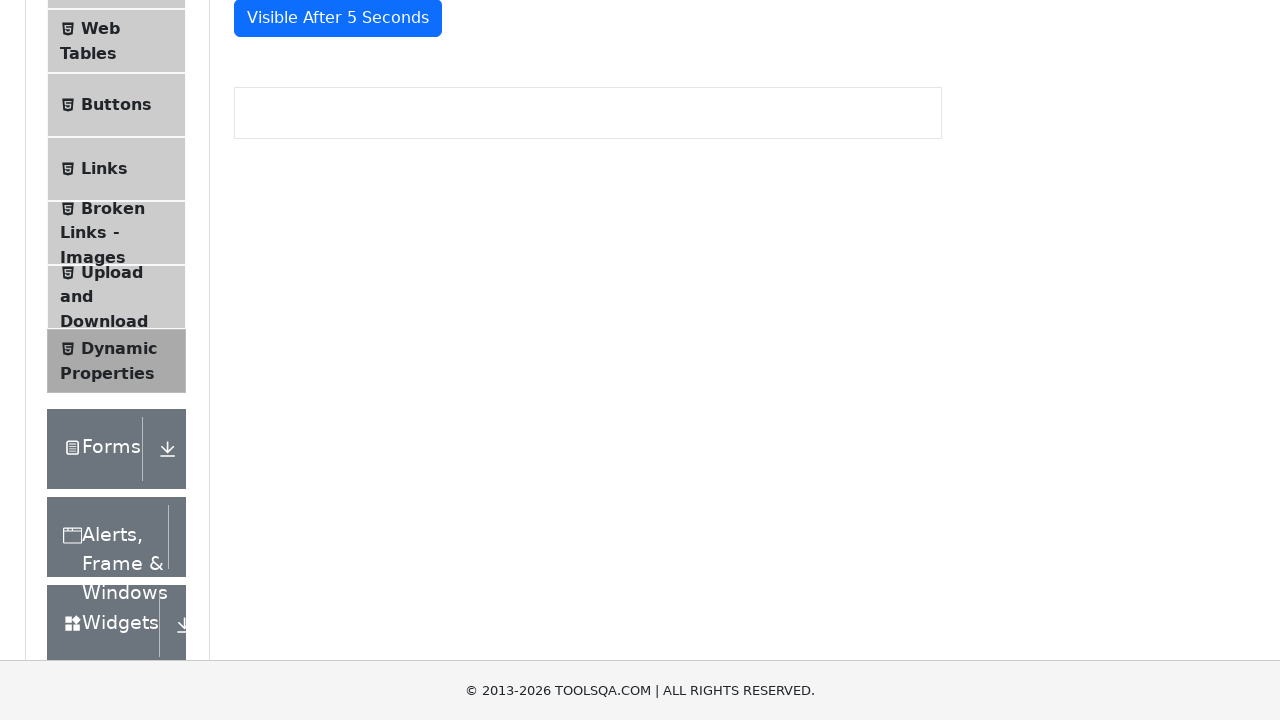